Navigates to 103.by website and performs soft assertion checks on URL and title (intentionally uses incorrect expected values to test soft assertion behavior)

Starting URL: https://www.103.by/

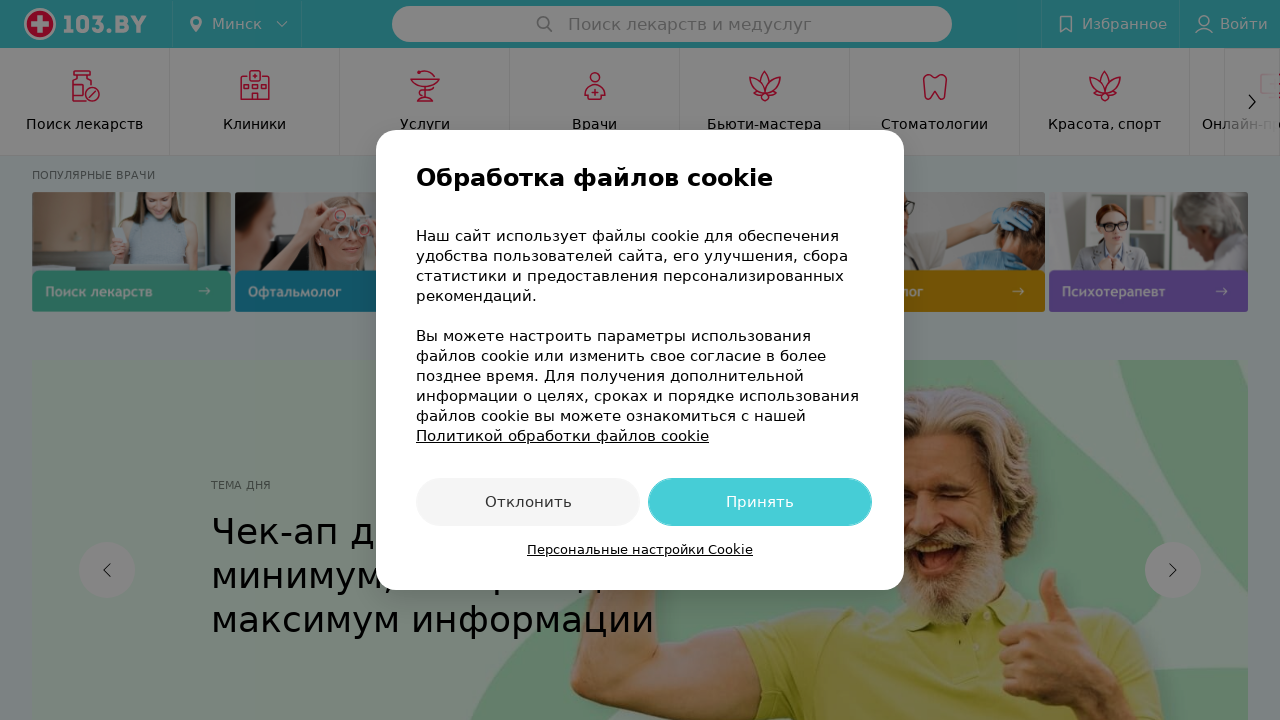

Navigated to https://www.103.by/
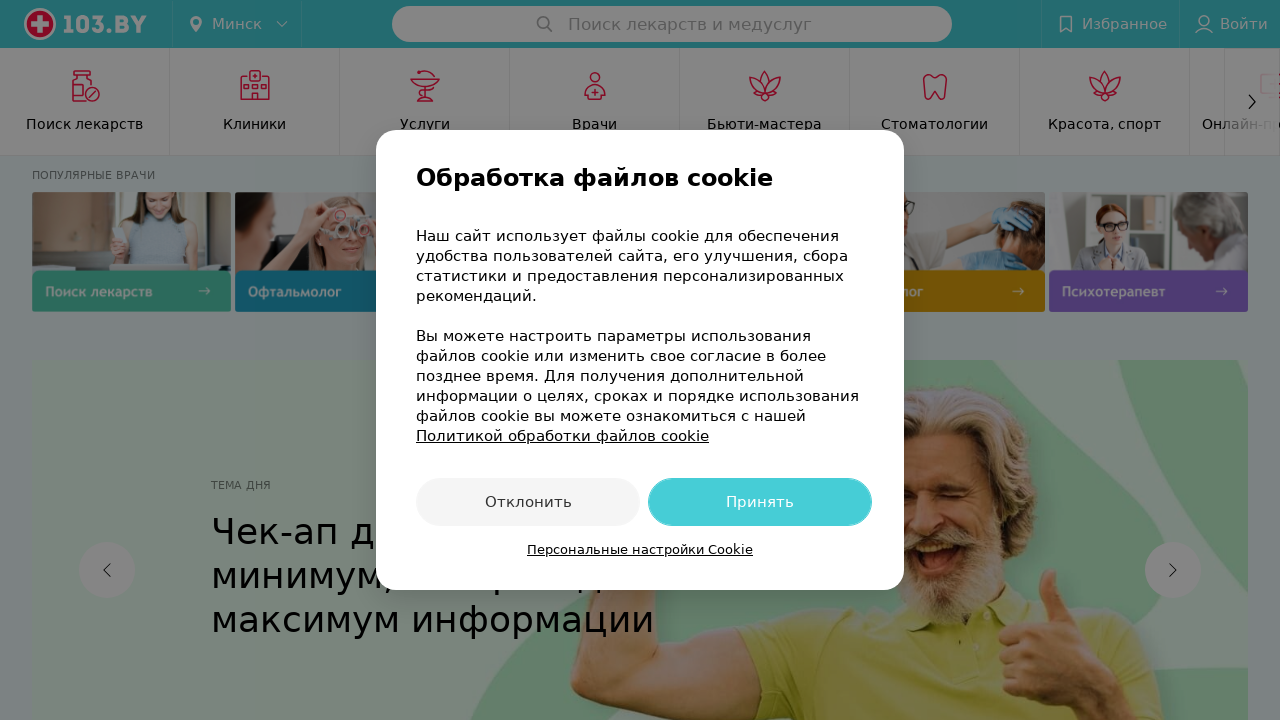

Retrieved current URL
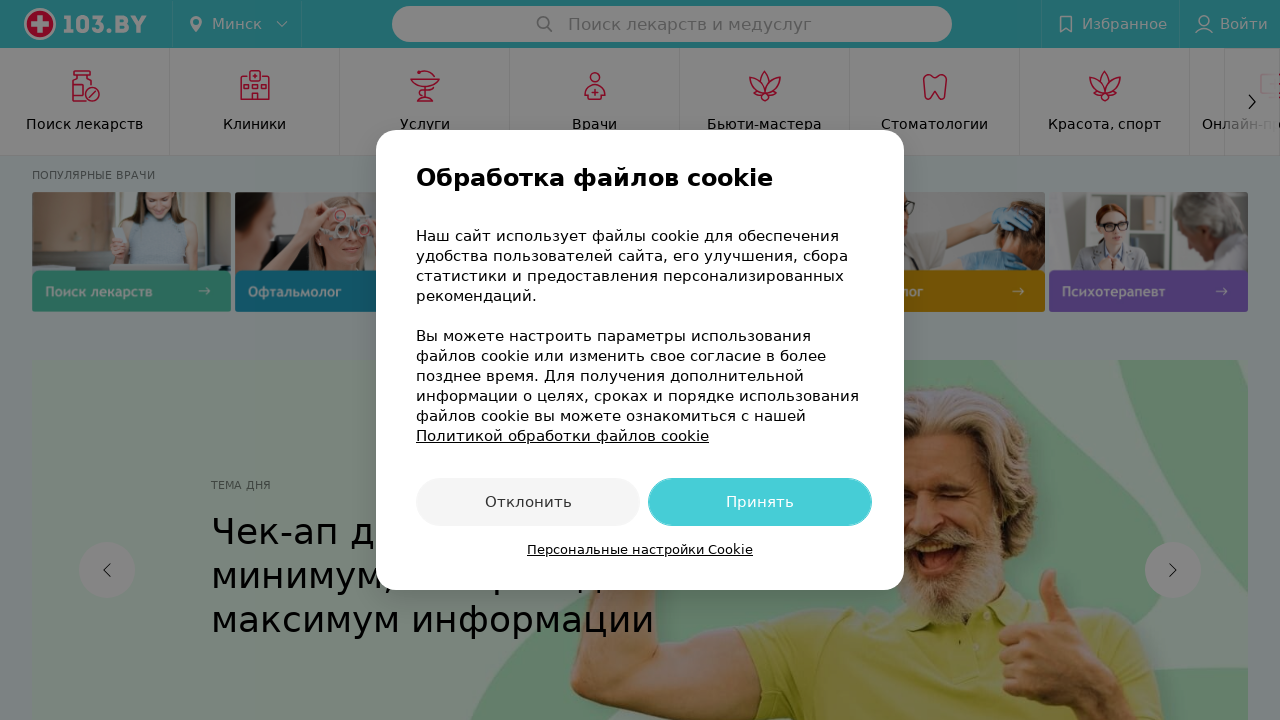

Retrieved page title
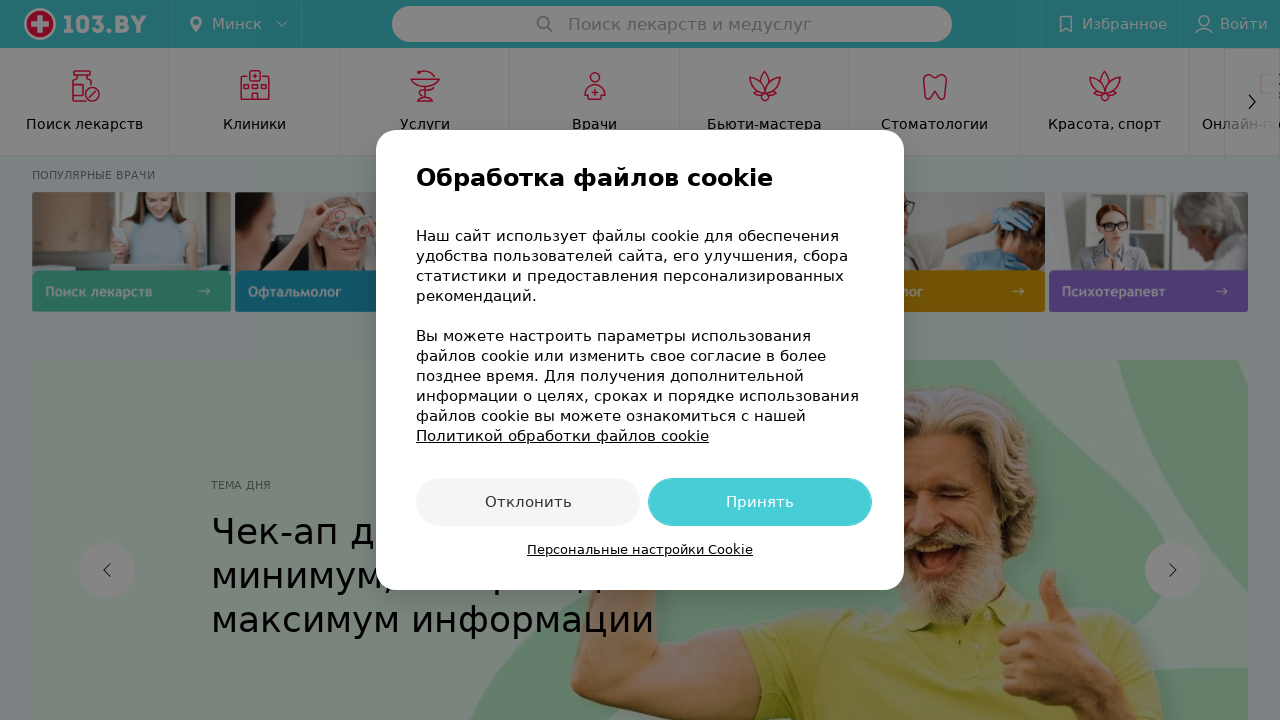

Soft assertion: checked if URL matches incorrect expected value 'ttps://www.103.by/'
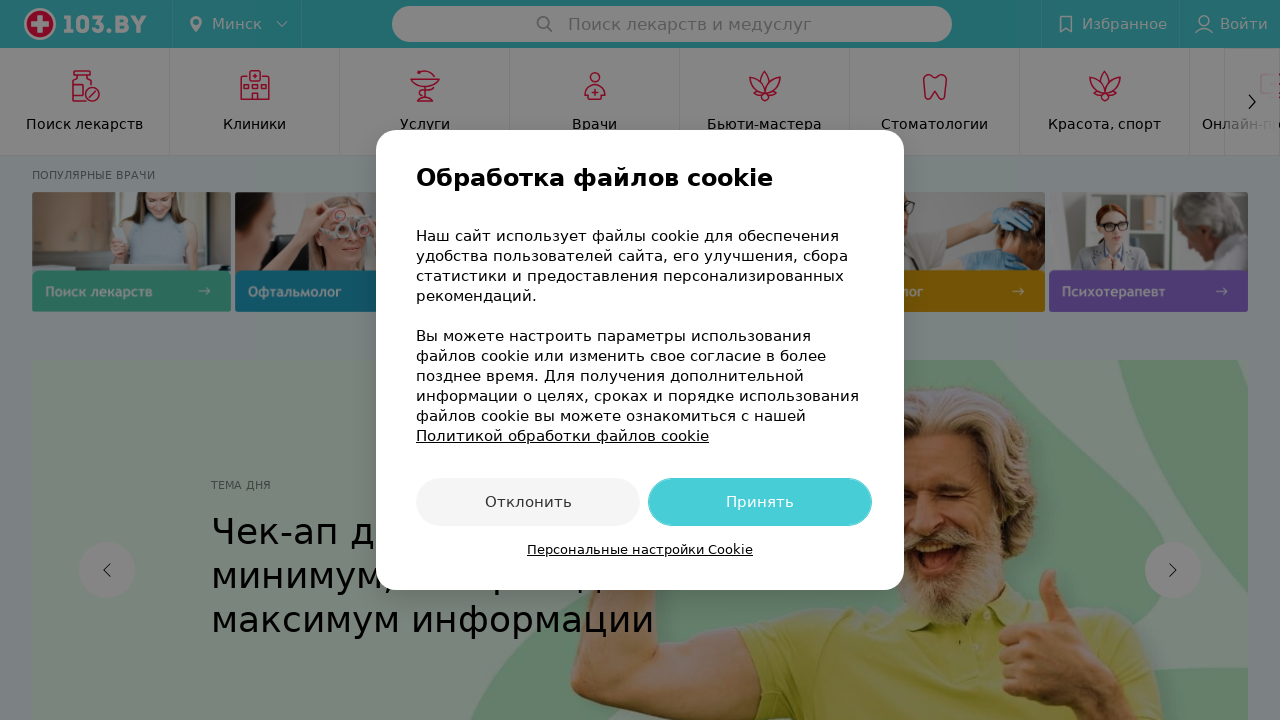

Soft assertion: checked if page title contains incorrect expected value '203.by'
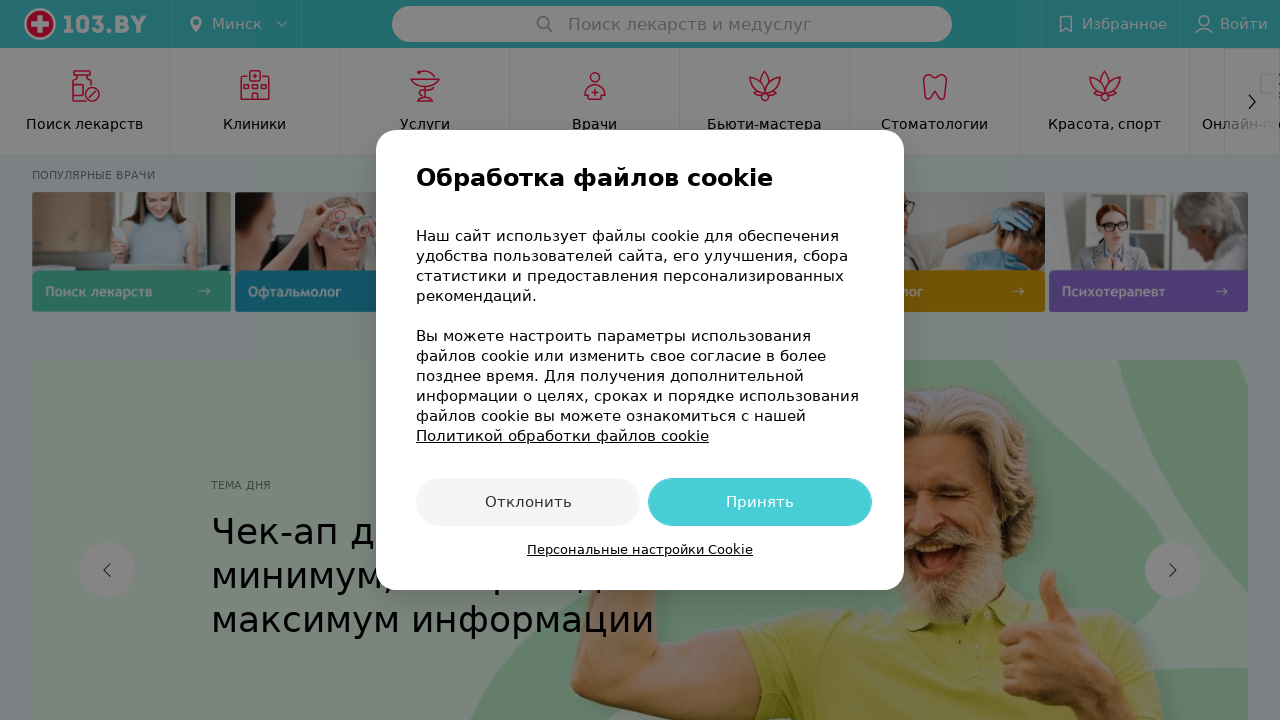

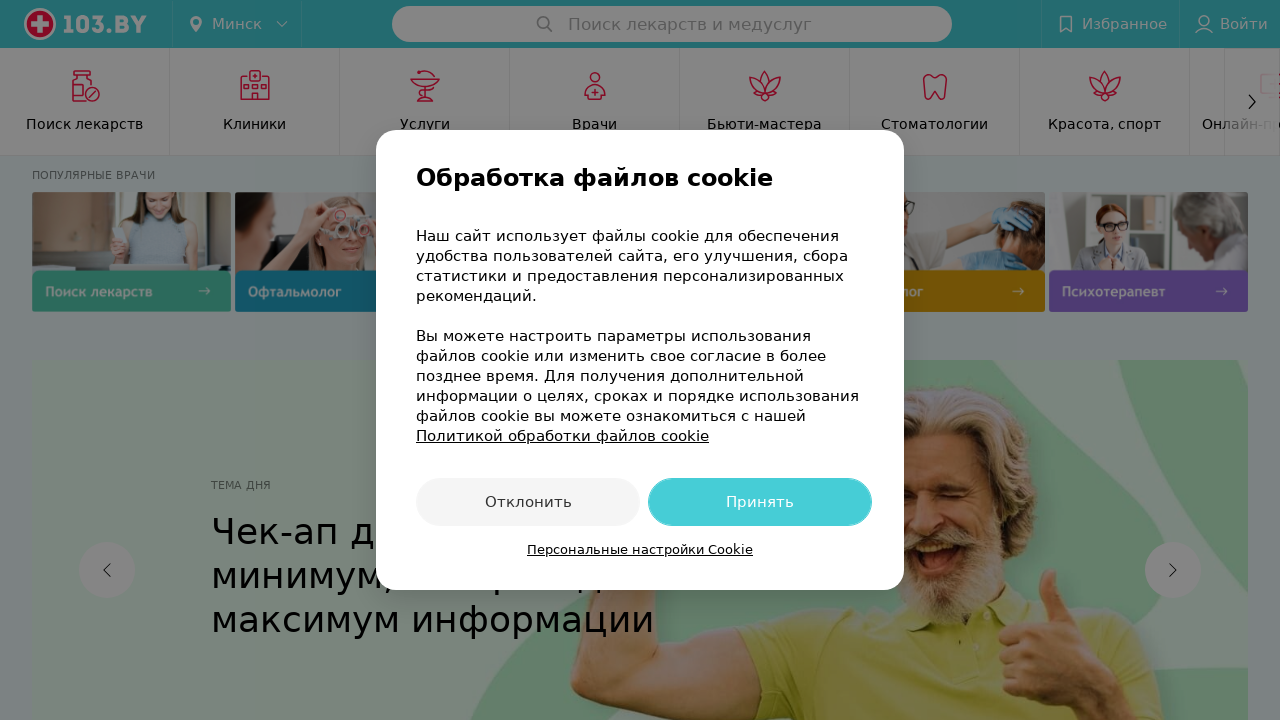